Verifies the home page title is "BlazeDemo"

Starting URL: https://blazedemo.com/

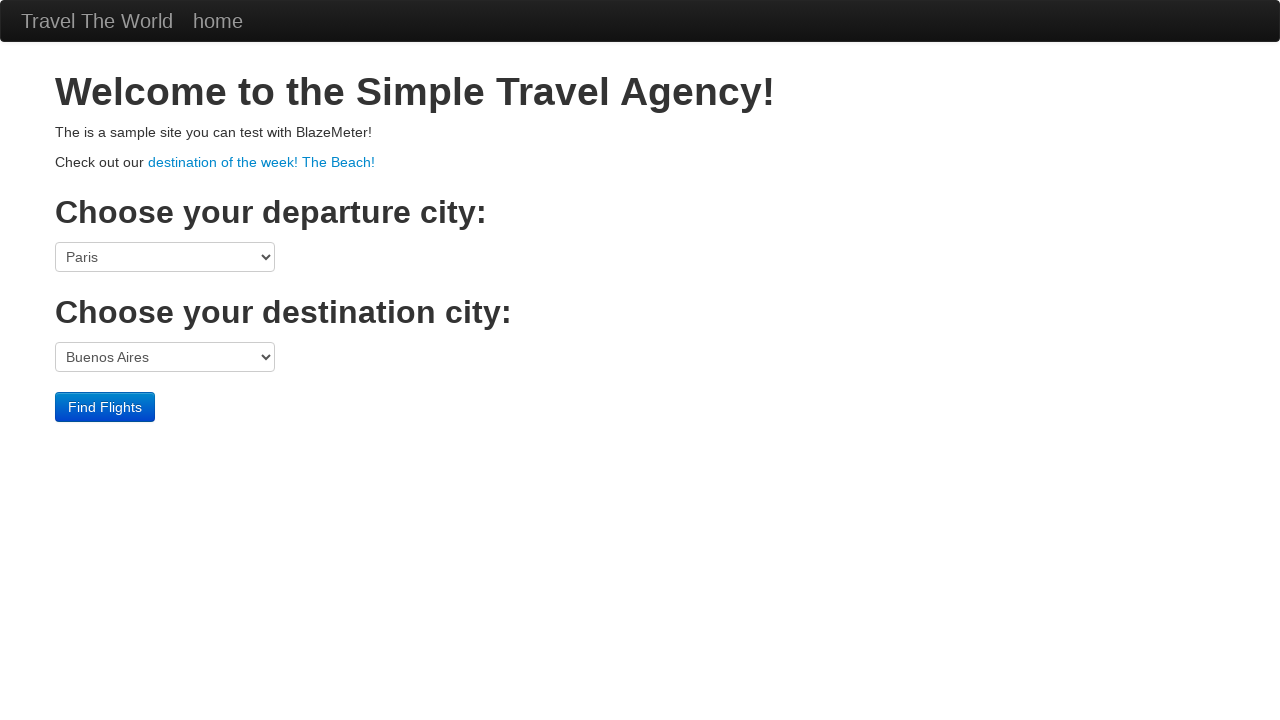

Navigated to https://blazedemo.com/
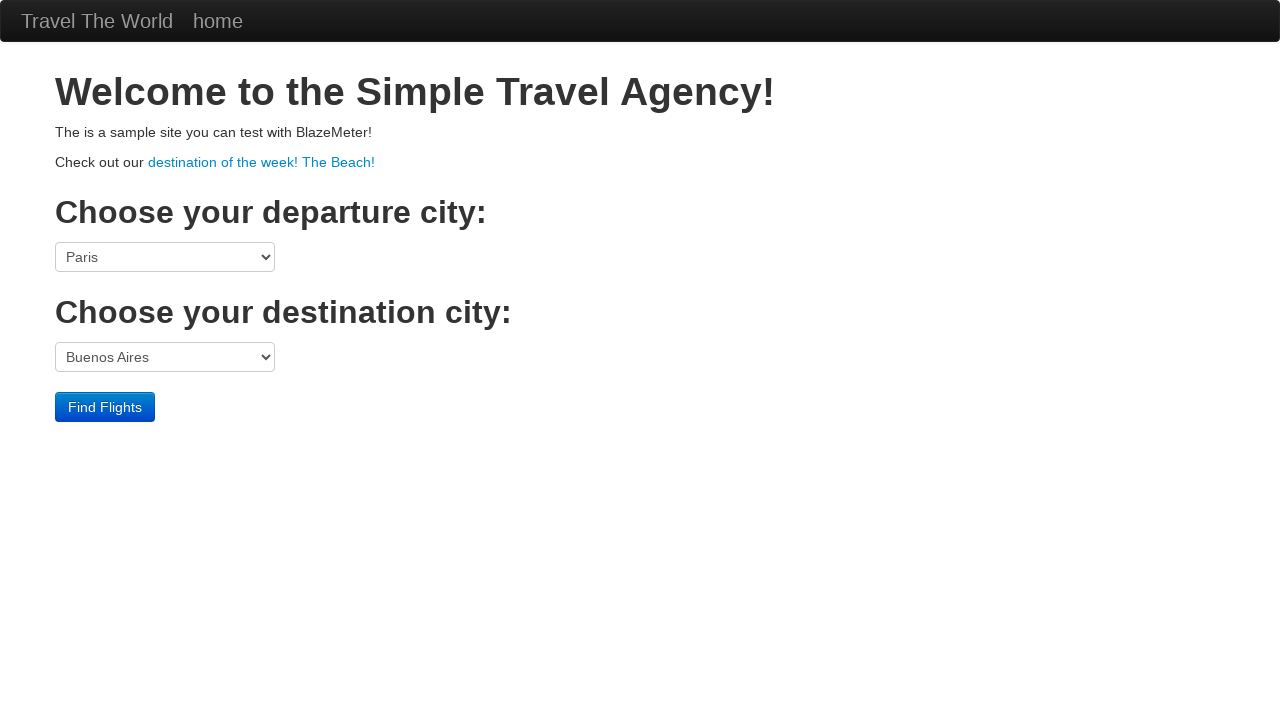

Verified home page title is 'BlazeDemo'
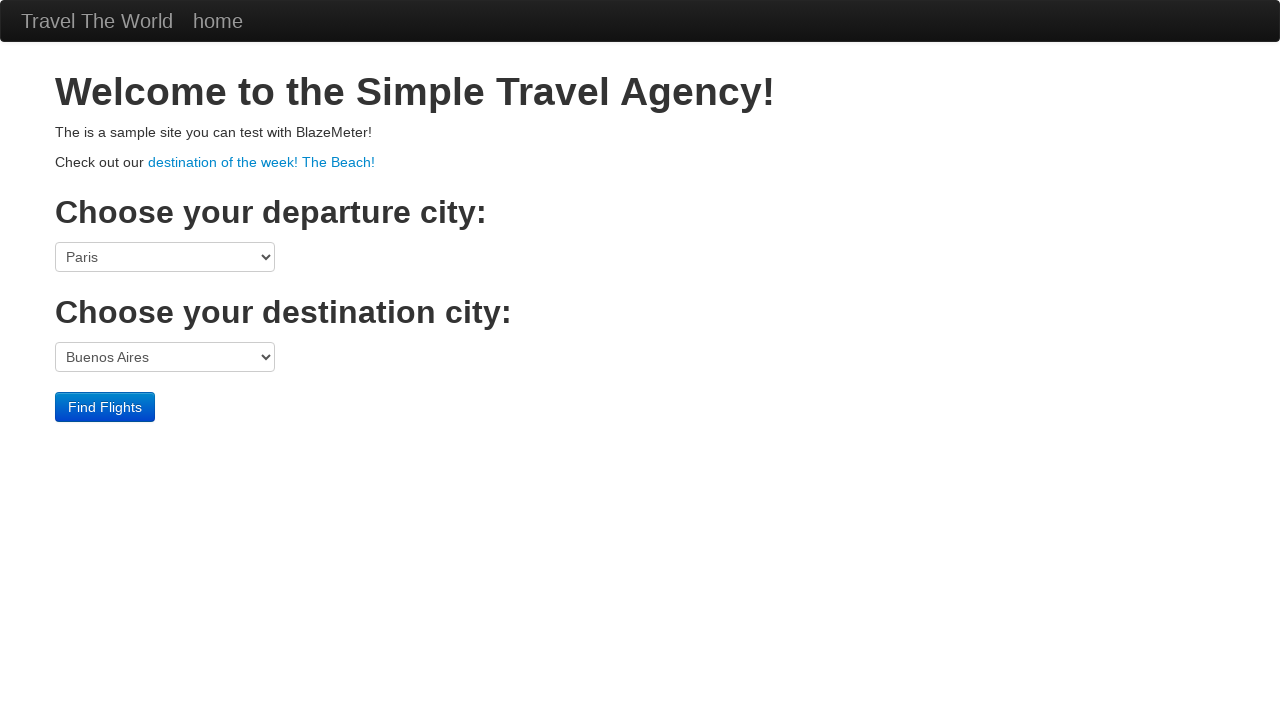

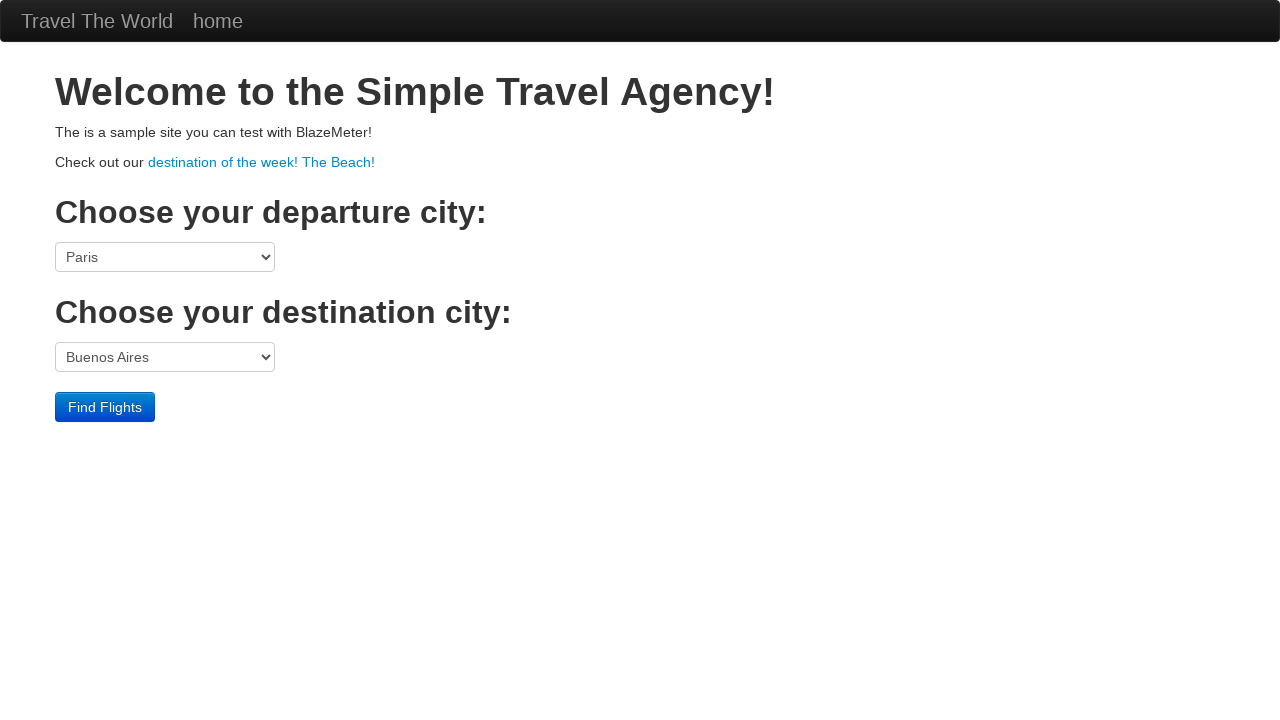